Tests browser navigation methods including navigating to different pages, going back and forward in browser history, and reloading the page

Starting URL: https://demos.lightstreamer.com/

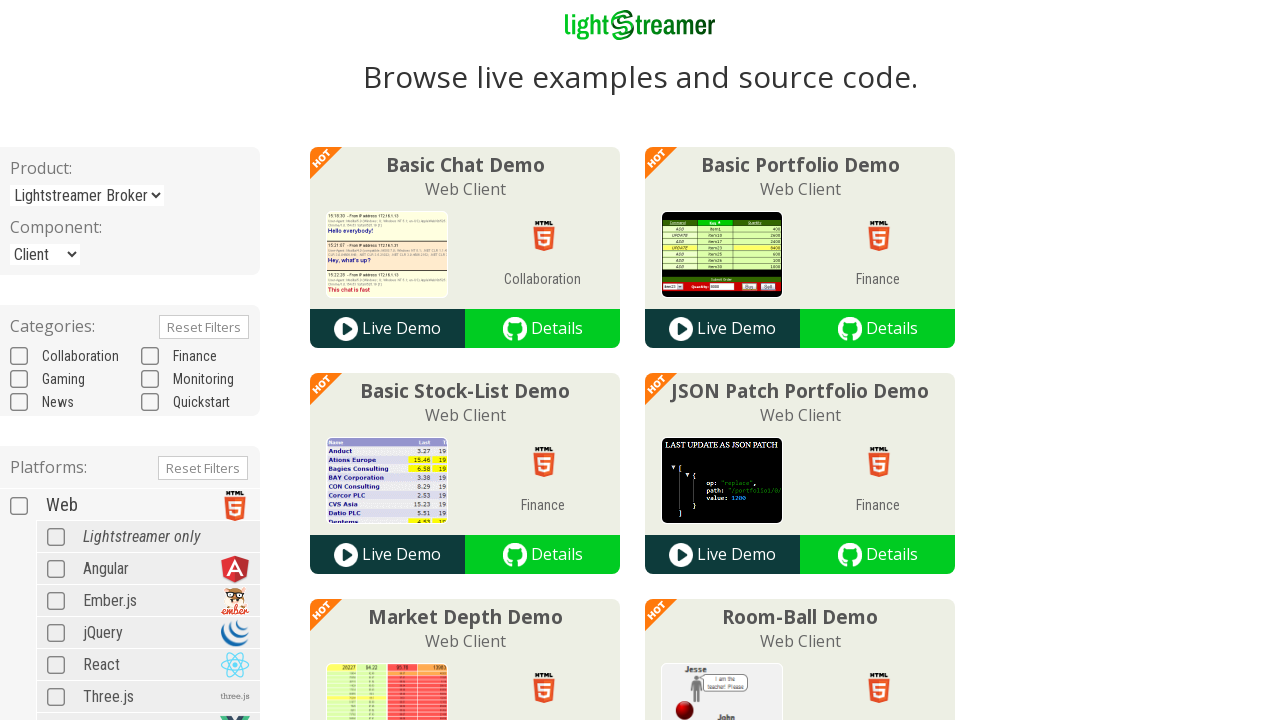

Retrieved title of Lightstreamer demo page
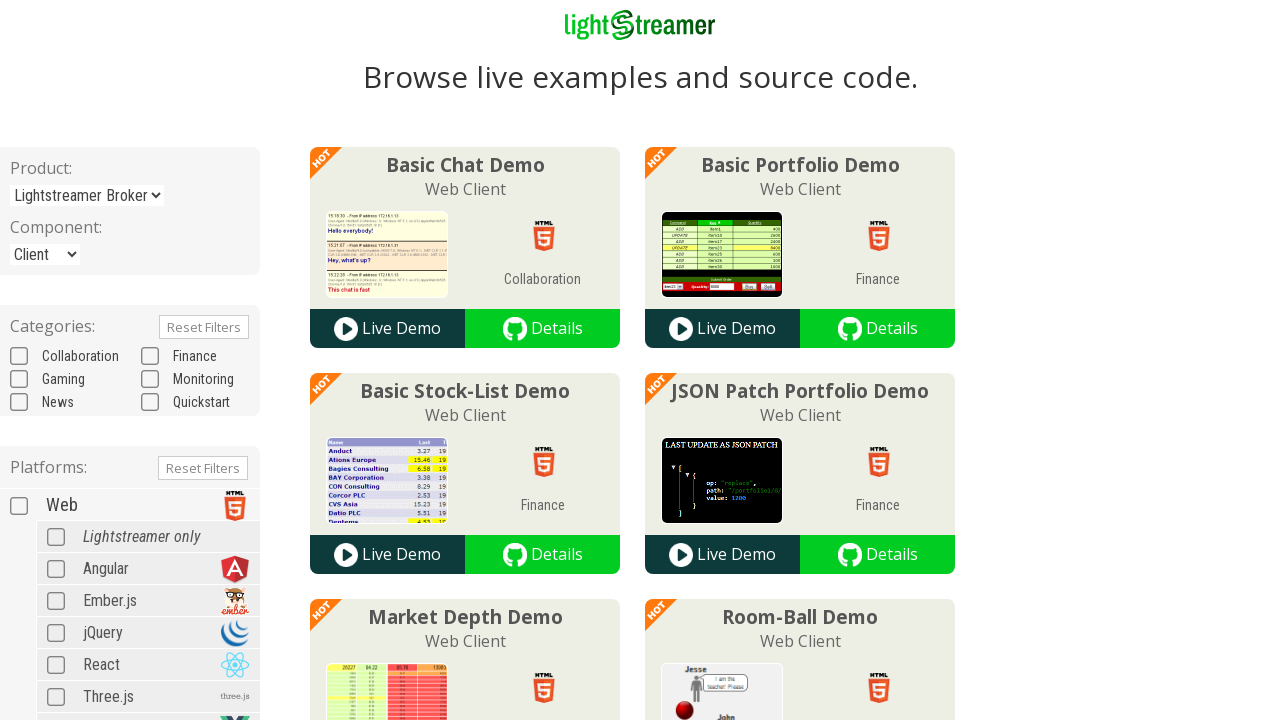

Navigated to Demoblaze website
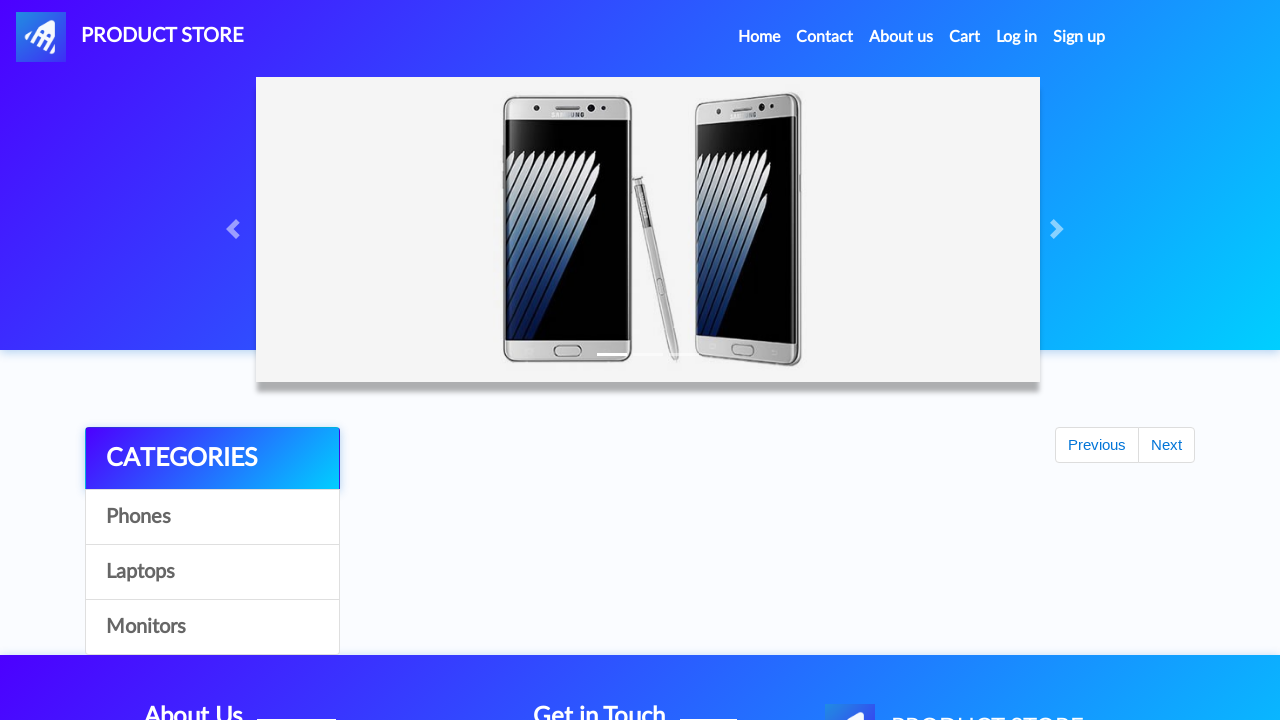

Retrieved title of Demoblaze page
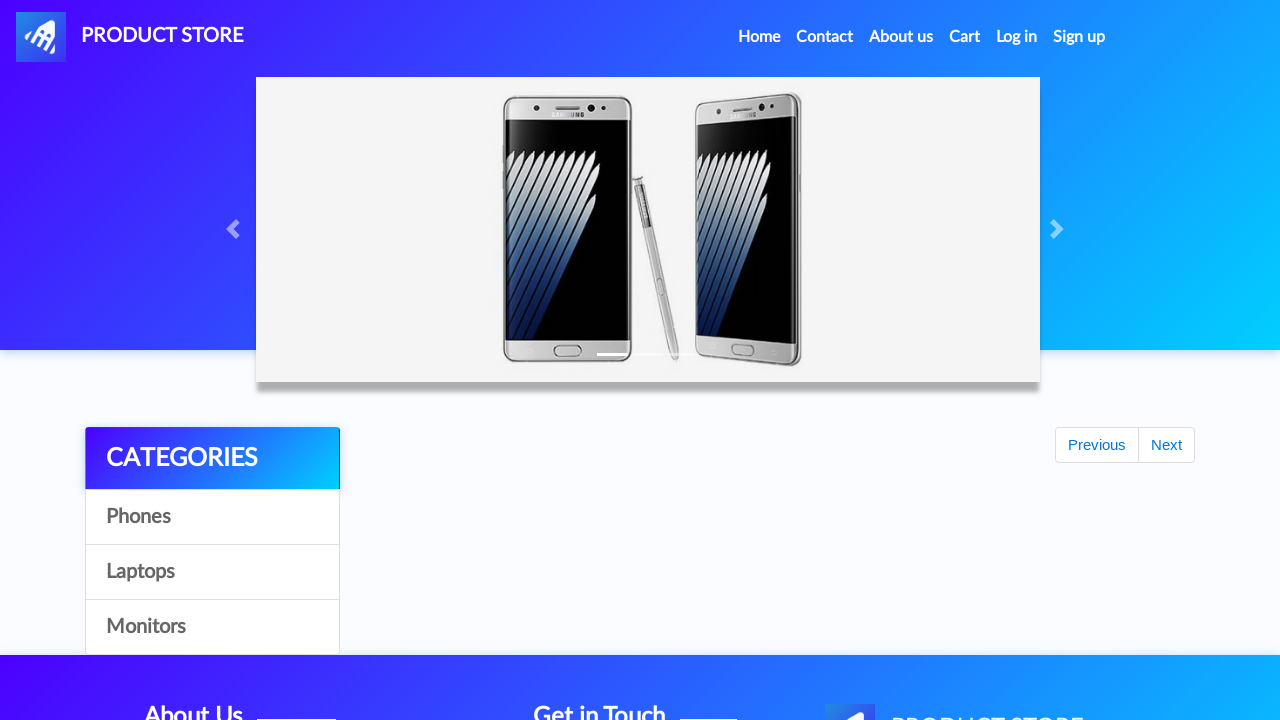

Navigated back to Lightstreamer demo page using browser back button
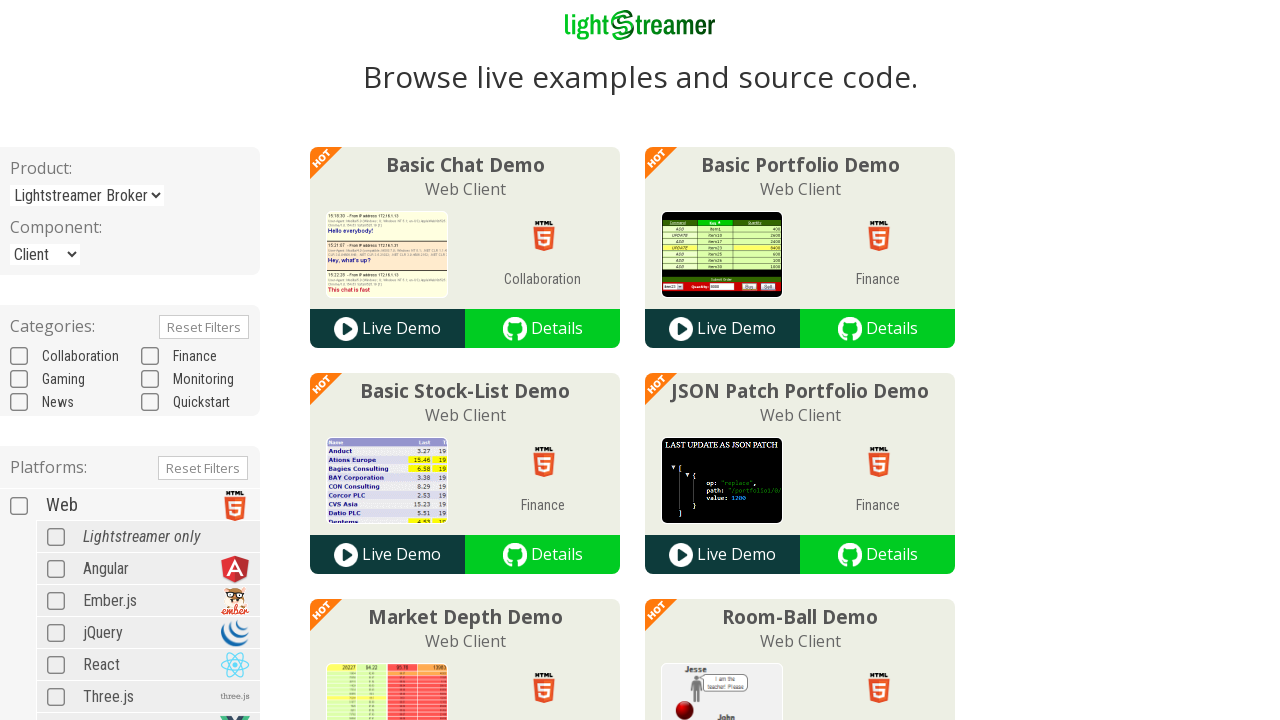

Navigated forward to Demoblaze page using browser forward button
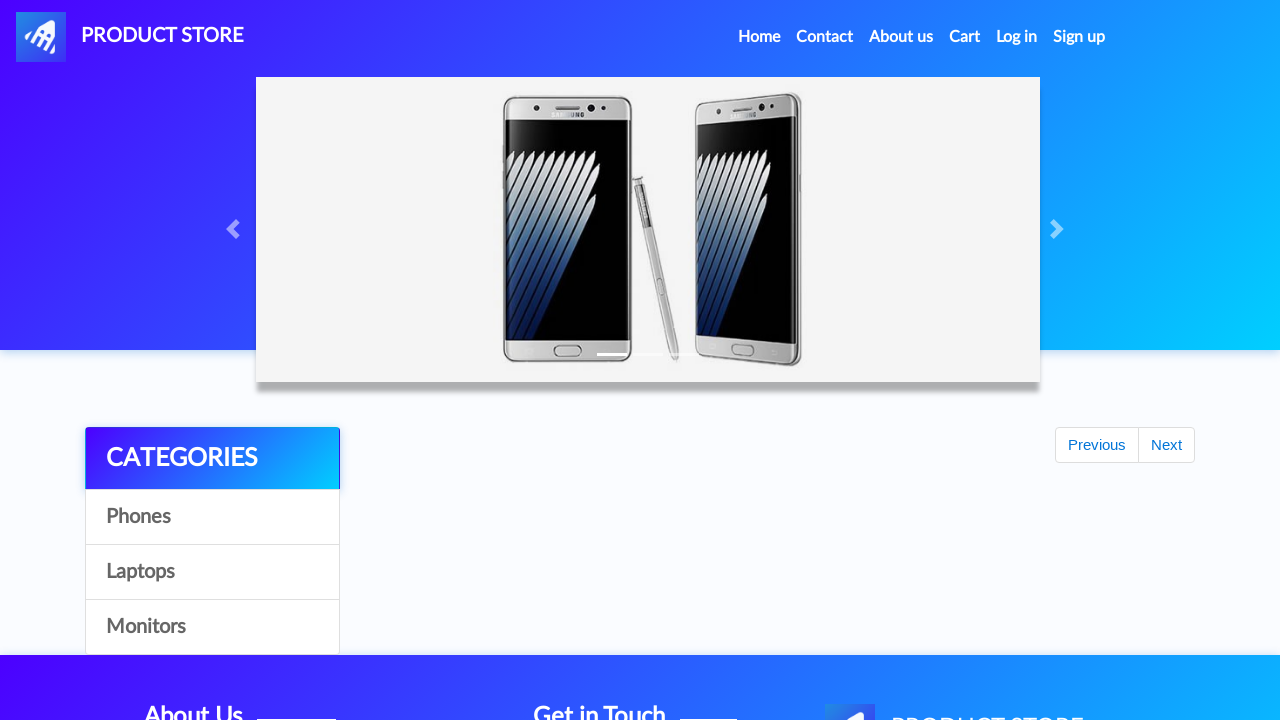

Reloaded the current Demoblaze page
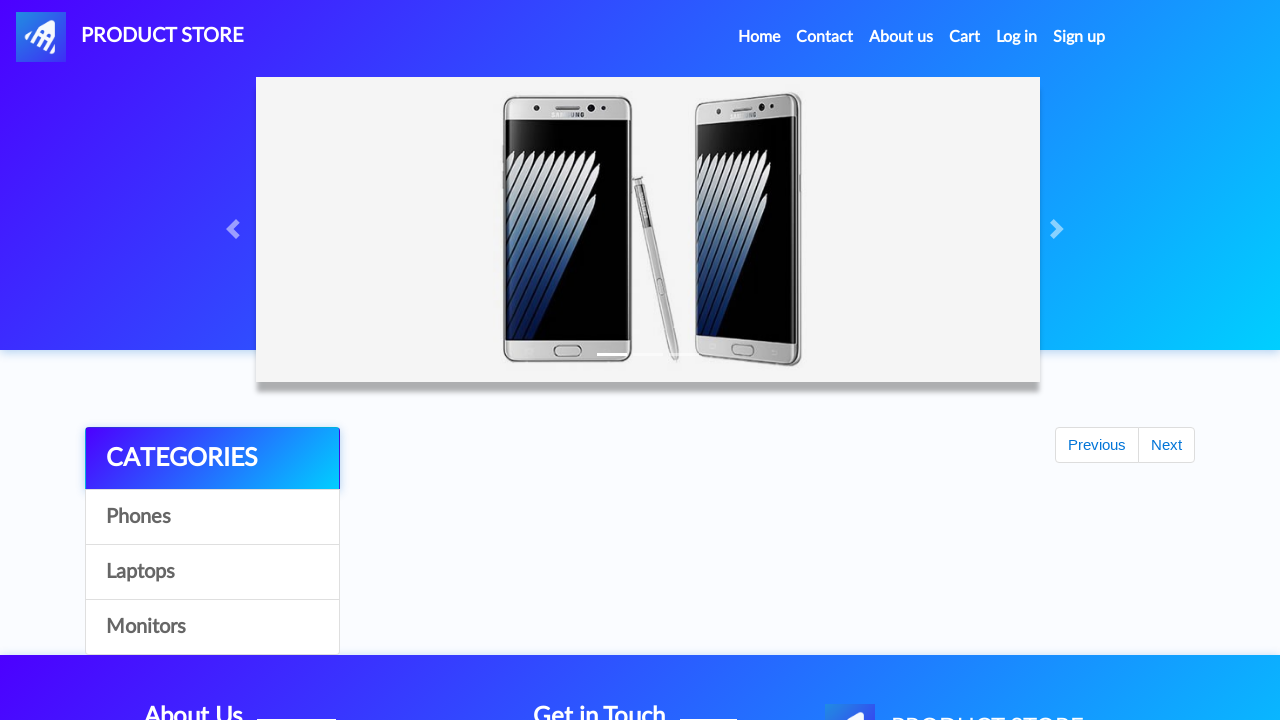

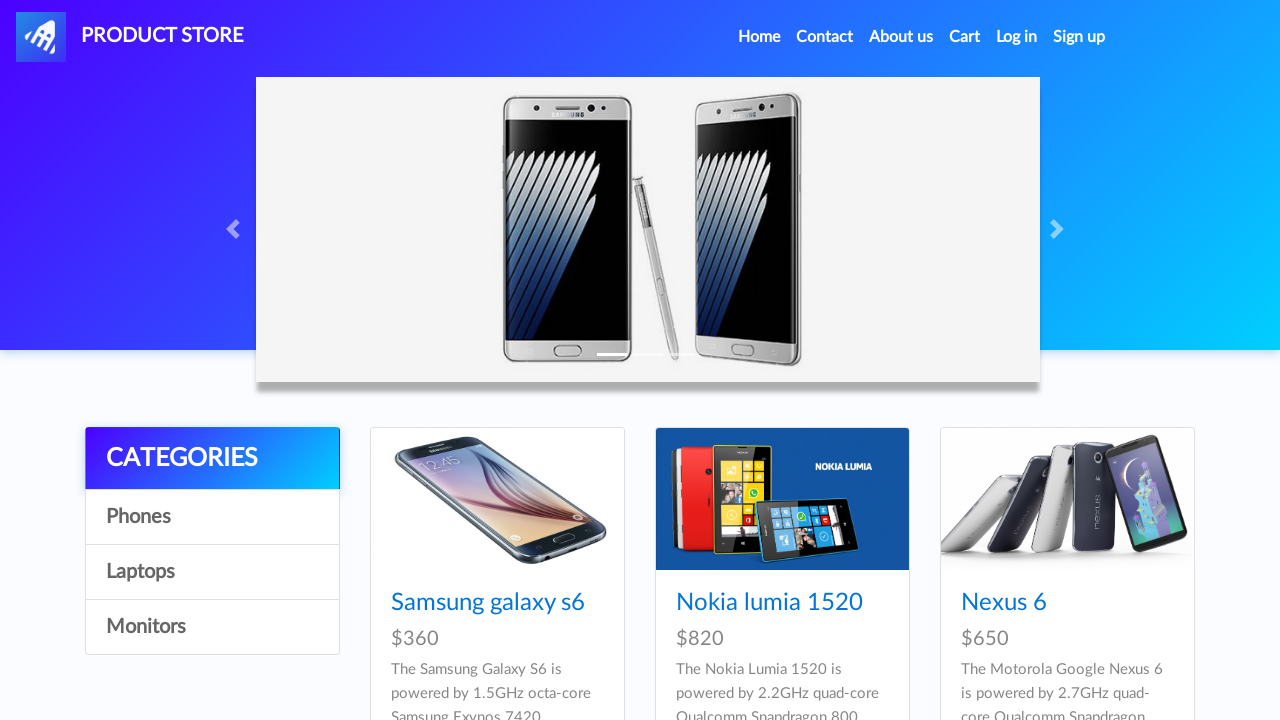